Tests dynamic form controls by verifying a textbox is initially disabled, clicking Enable button, and confirming the textbox becomes enabled with a success message

Starting URL: https://the-internet.herokuapp.com/dynamic_controls

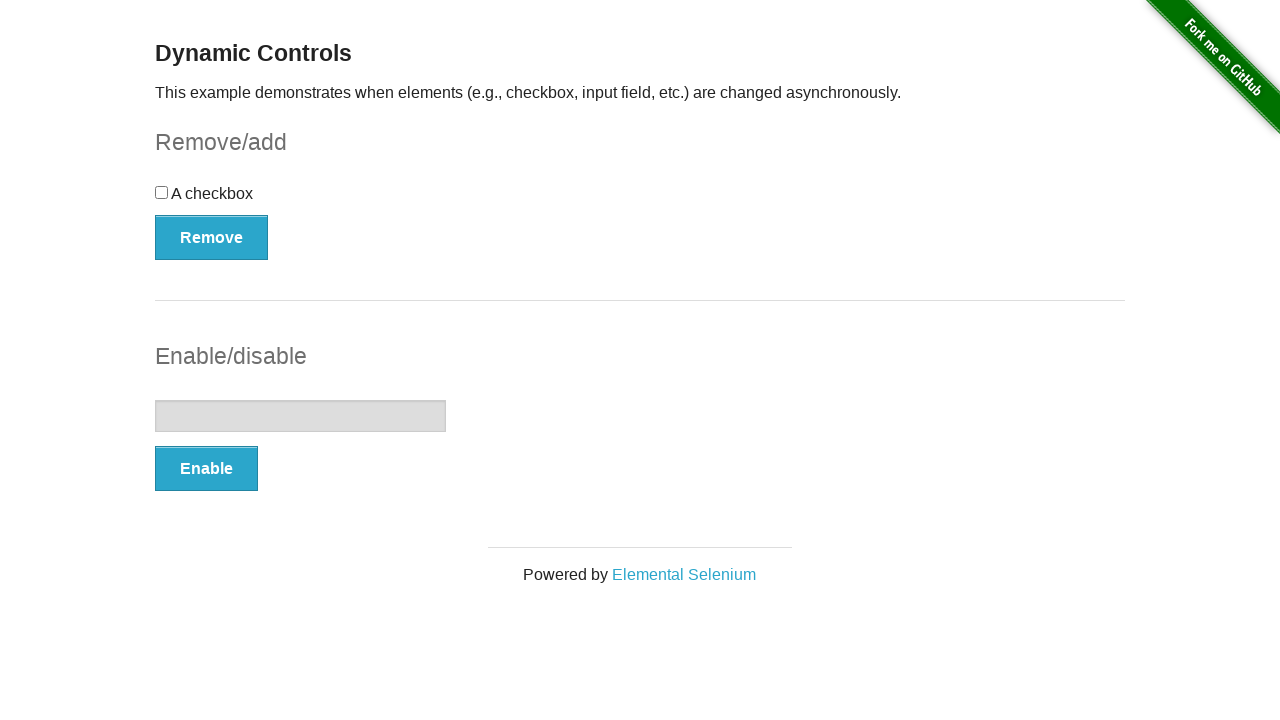

Located textbox input element
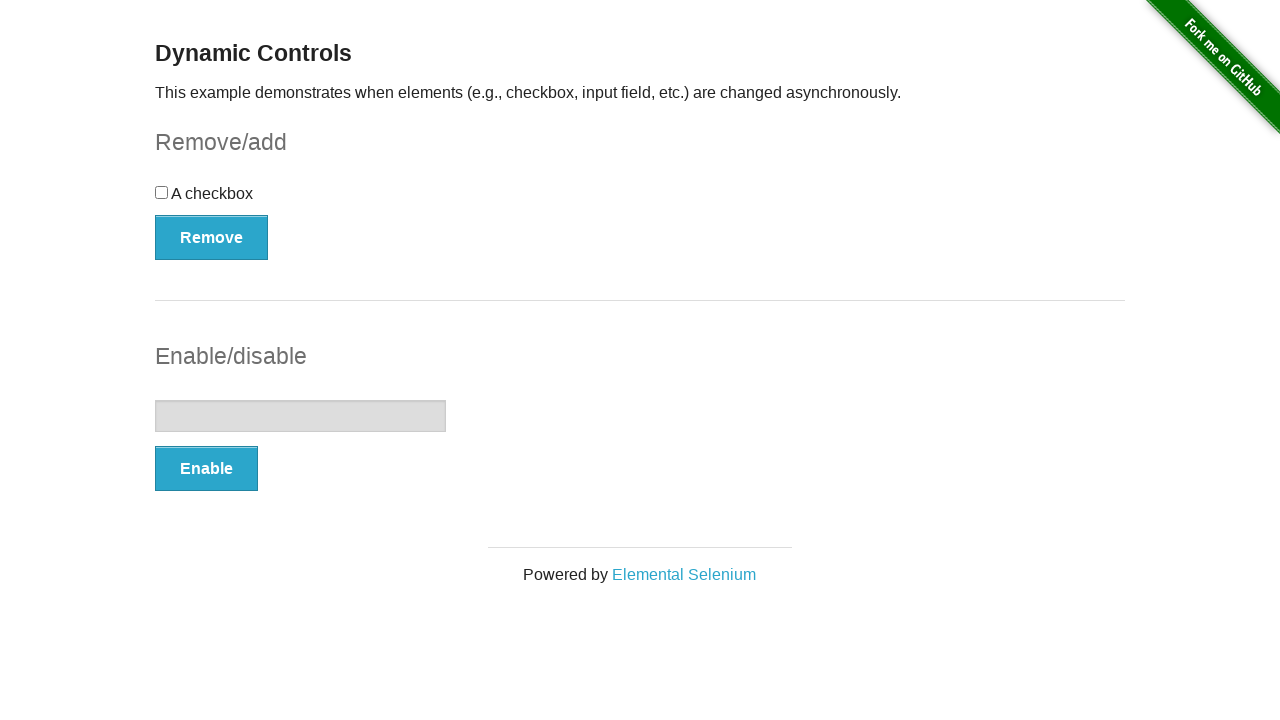

Verified textbox is initially disabled
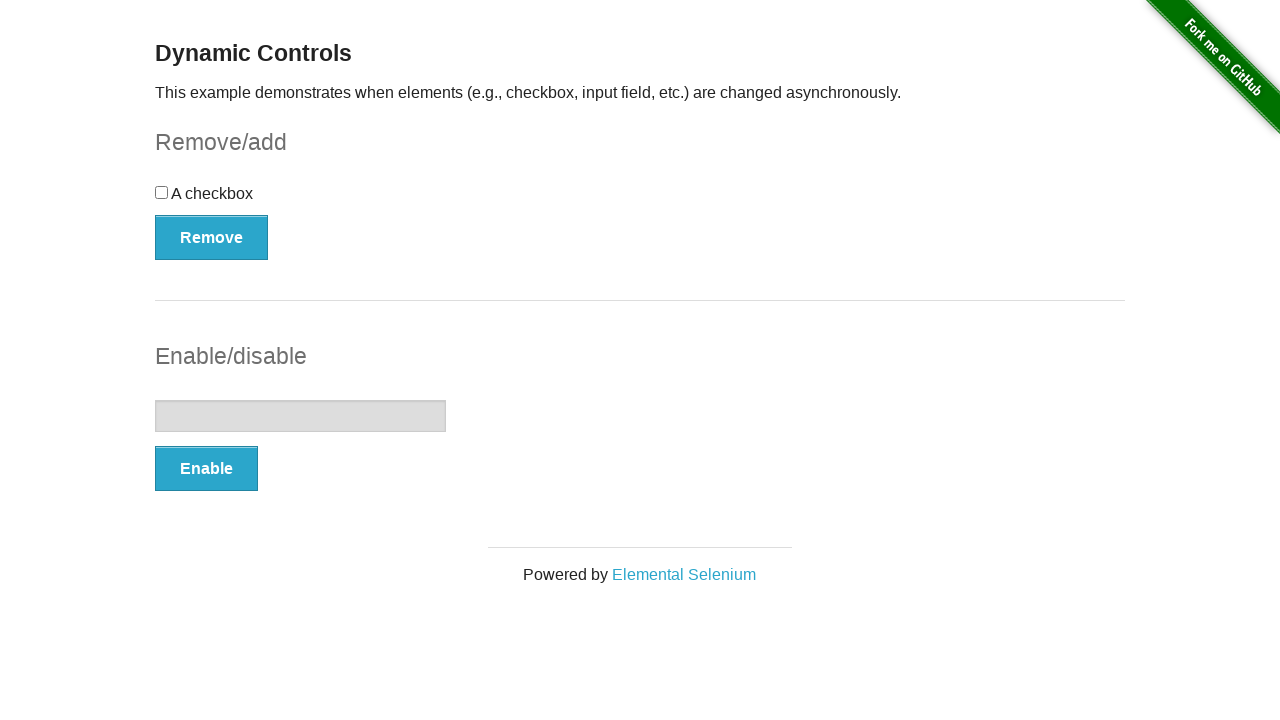

Clicked Enable button at (206, 469) on text='Enable'
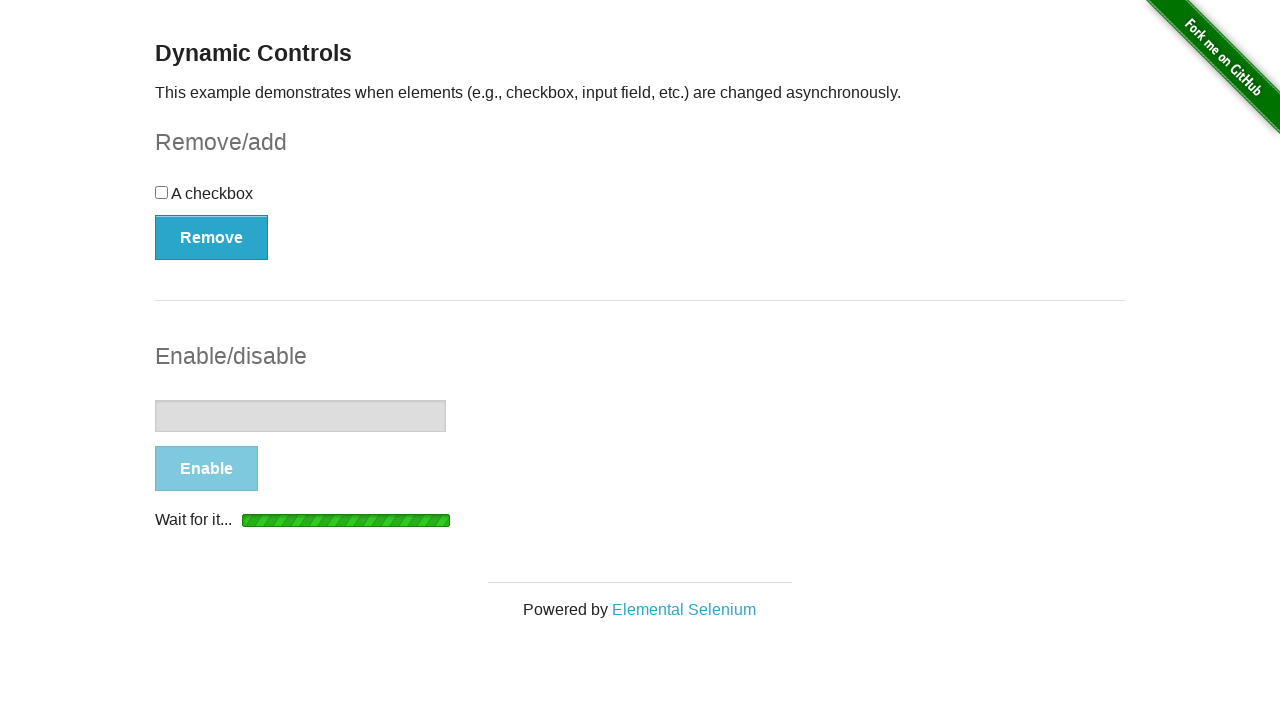

Waited for textbox to become enabled
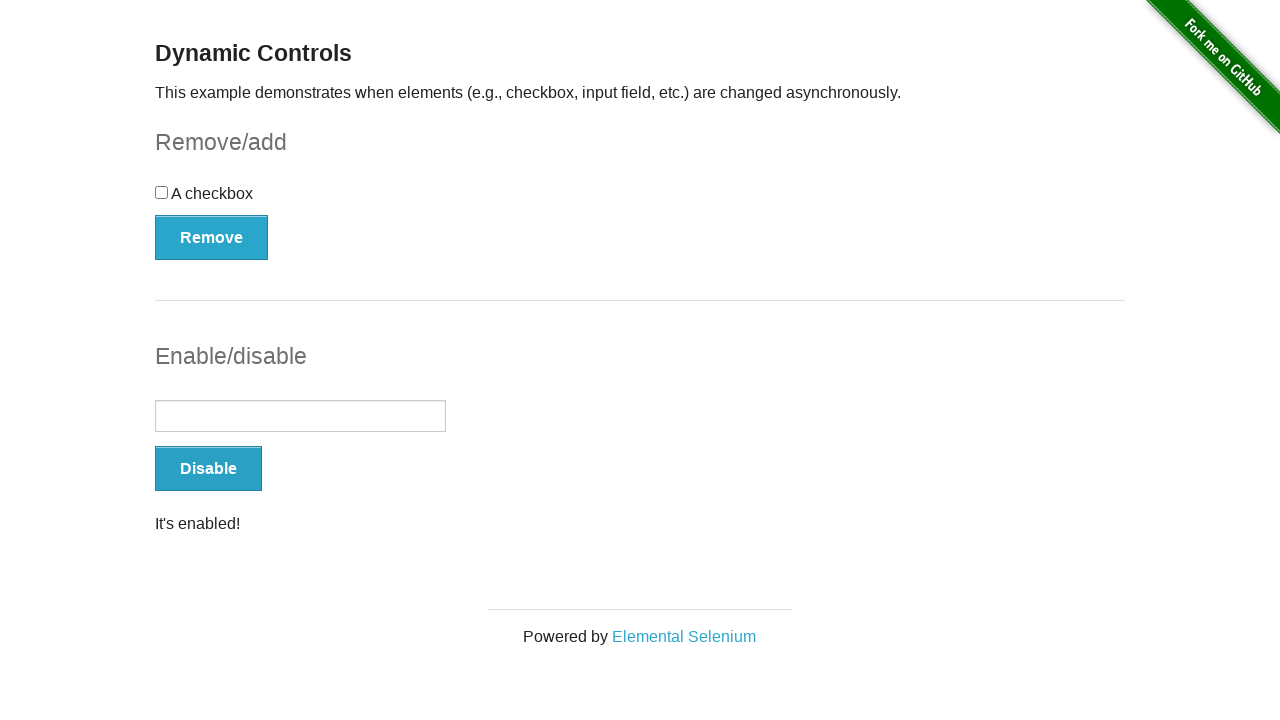

Located success message element
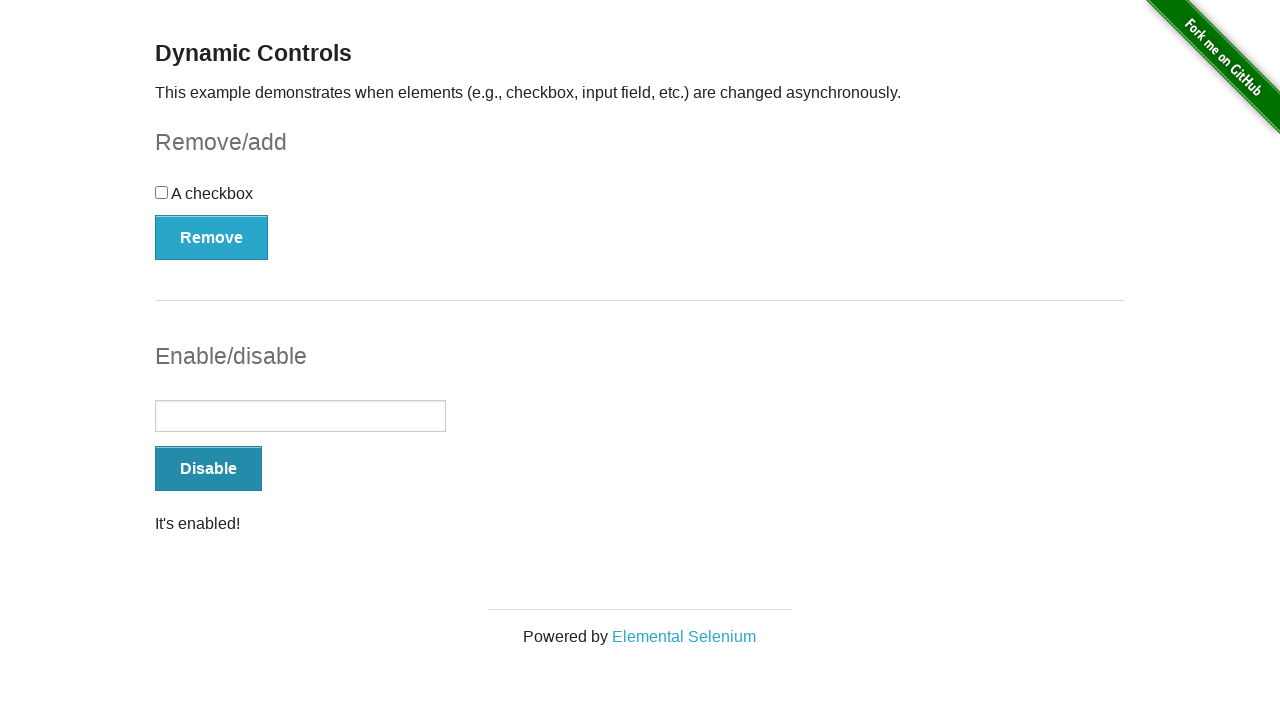

Verified success message is visible
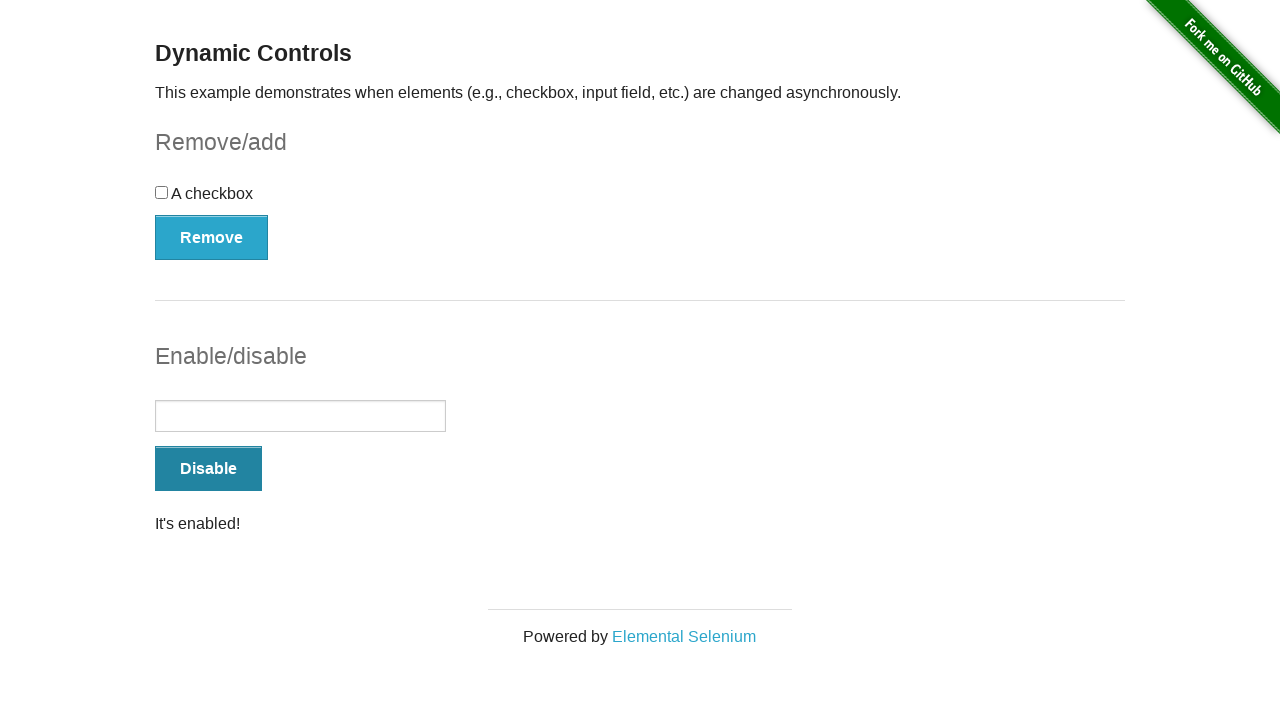

Verified textbox is now enabled
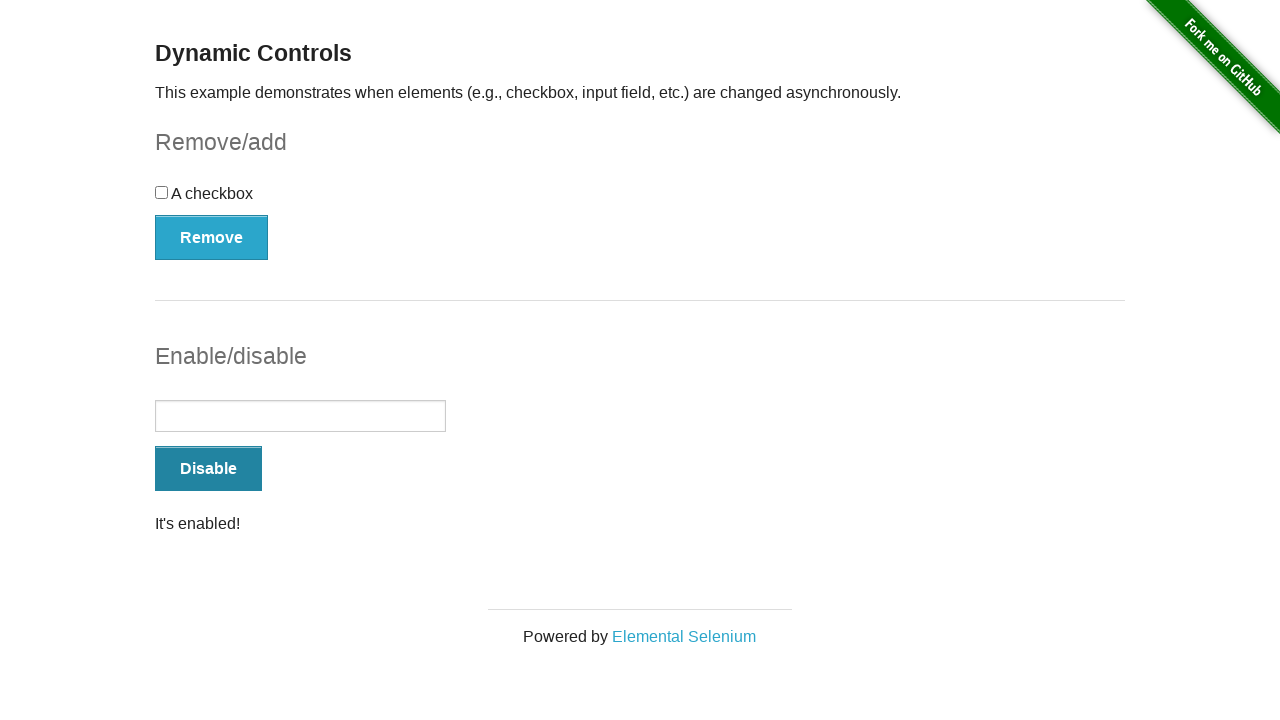

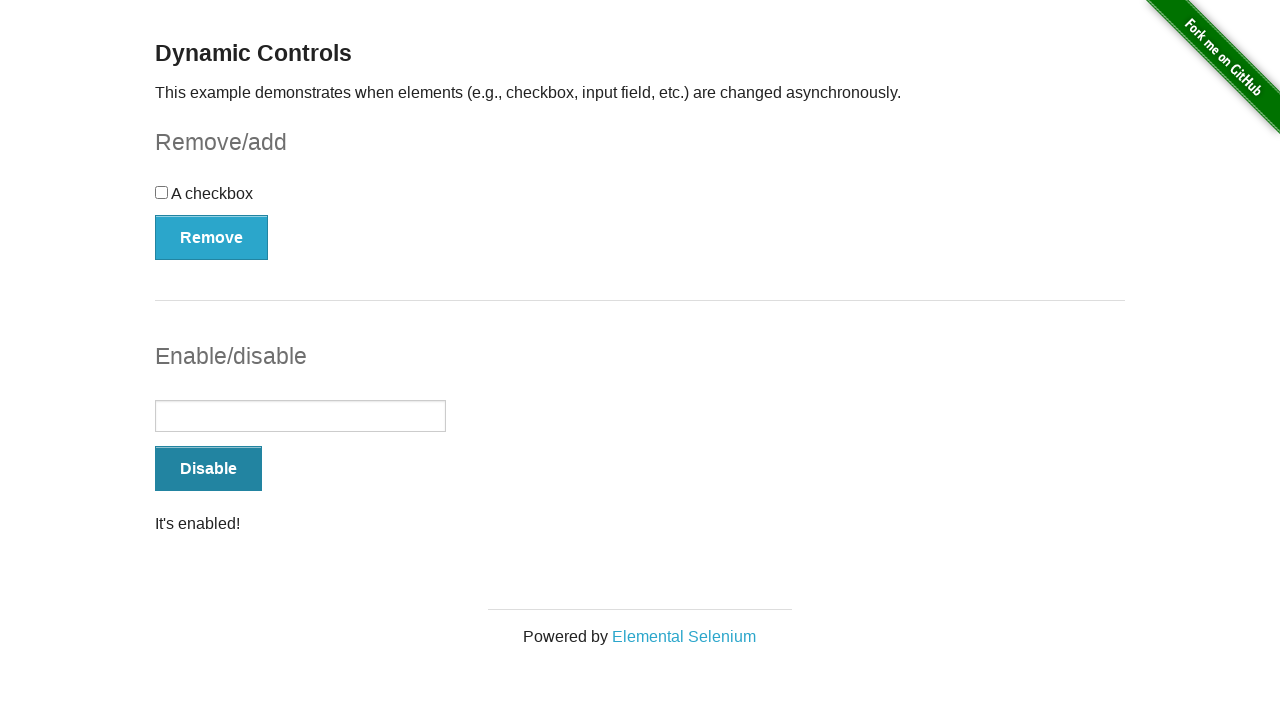